Tests form submission with first name too short (single character) to verify validation fails

Starting URL: https://testpages.eviltester.com/styled/validation/input-validation.html

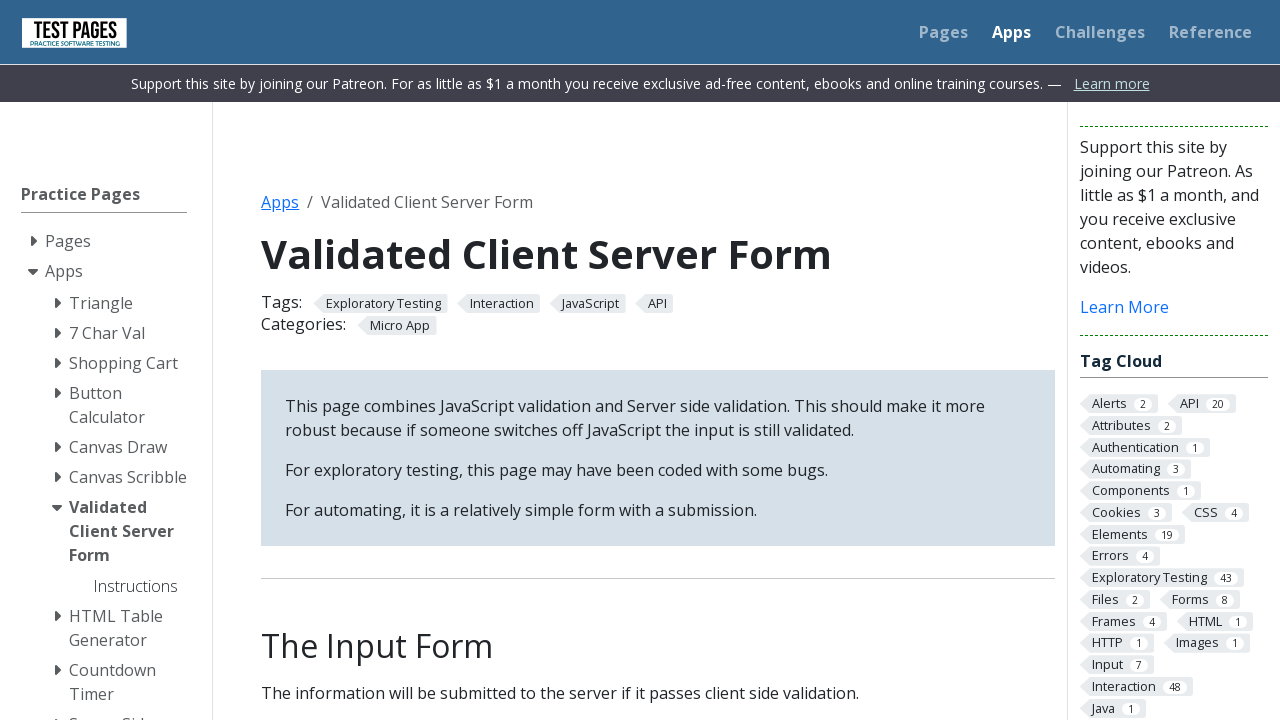

Navigated to form validation test page
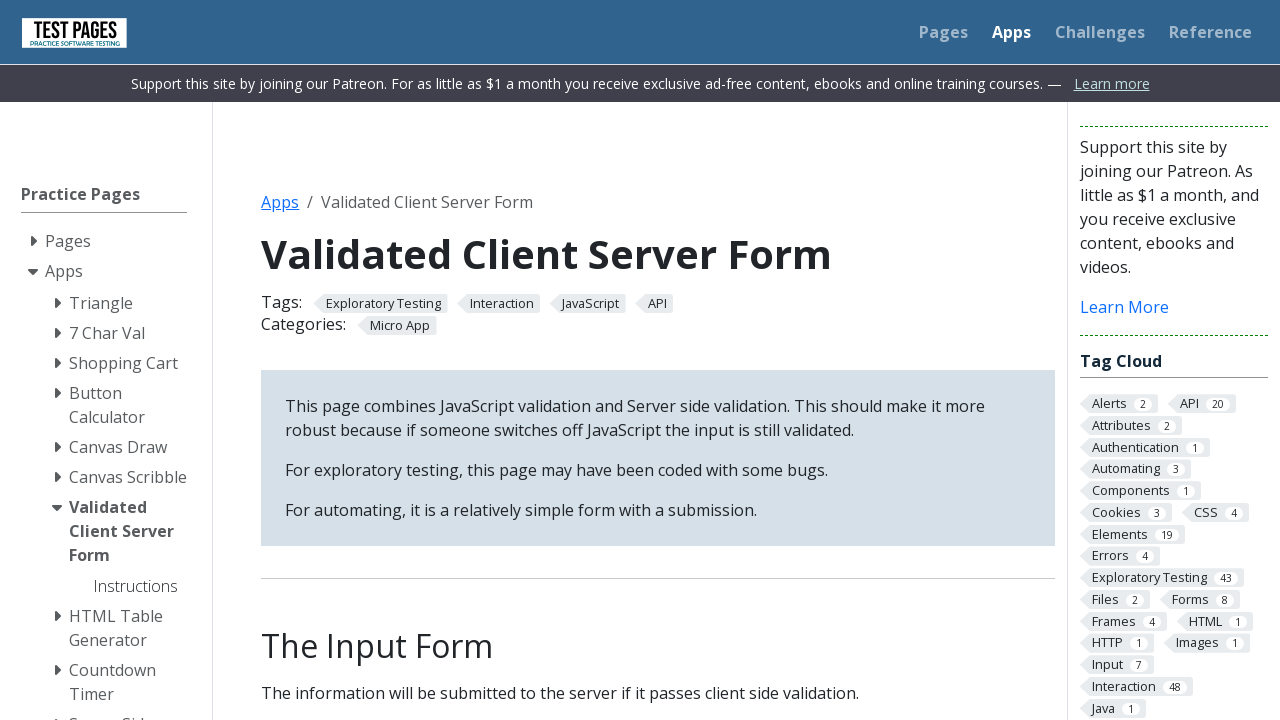

Filled first name field with single character 'K' (invalid - too short) on internal:label="First name:"i
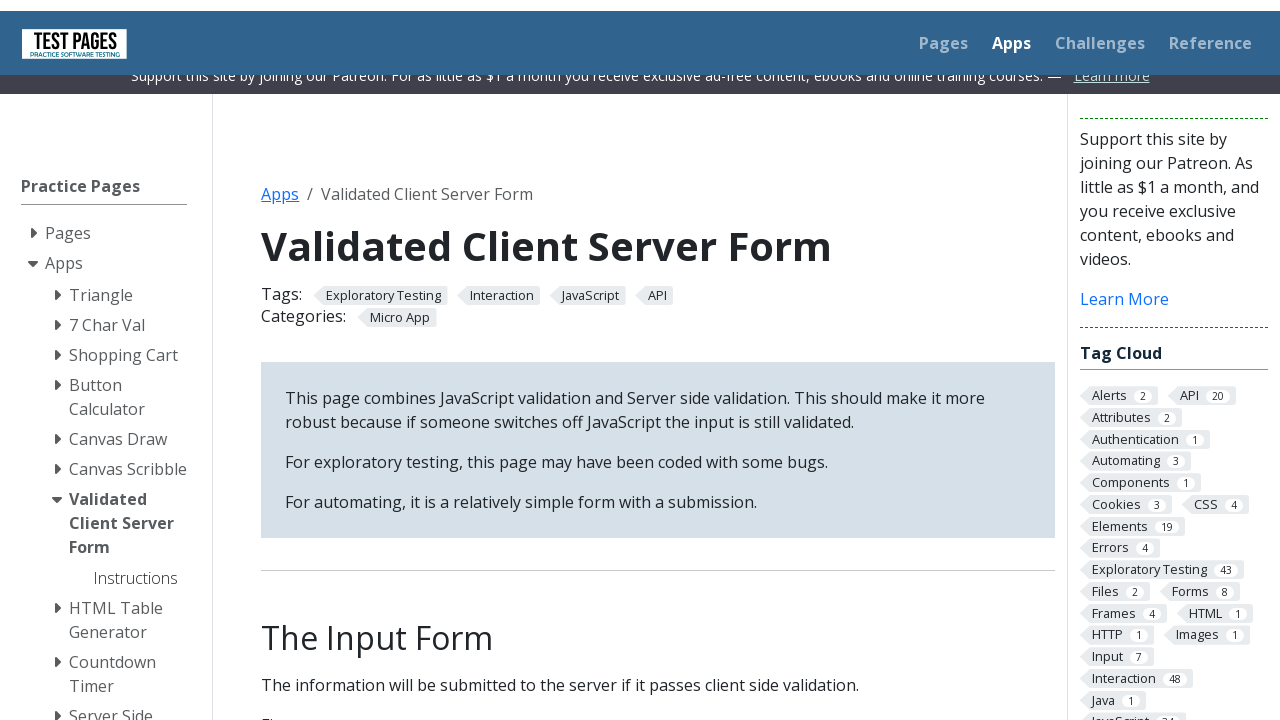

Filled last name field with 'Wojciechowska' on internal:label="Last name:"i
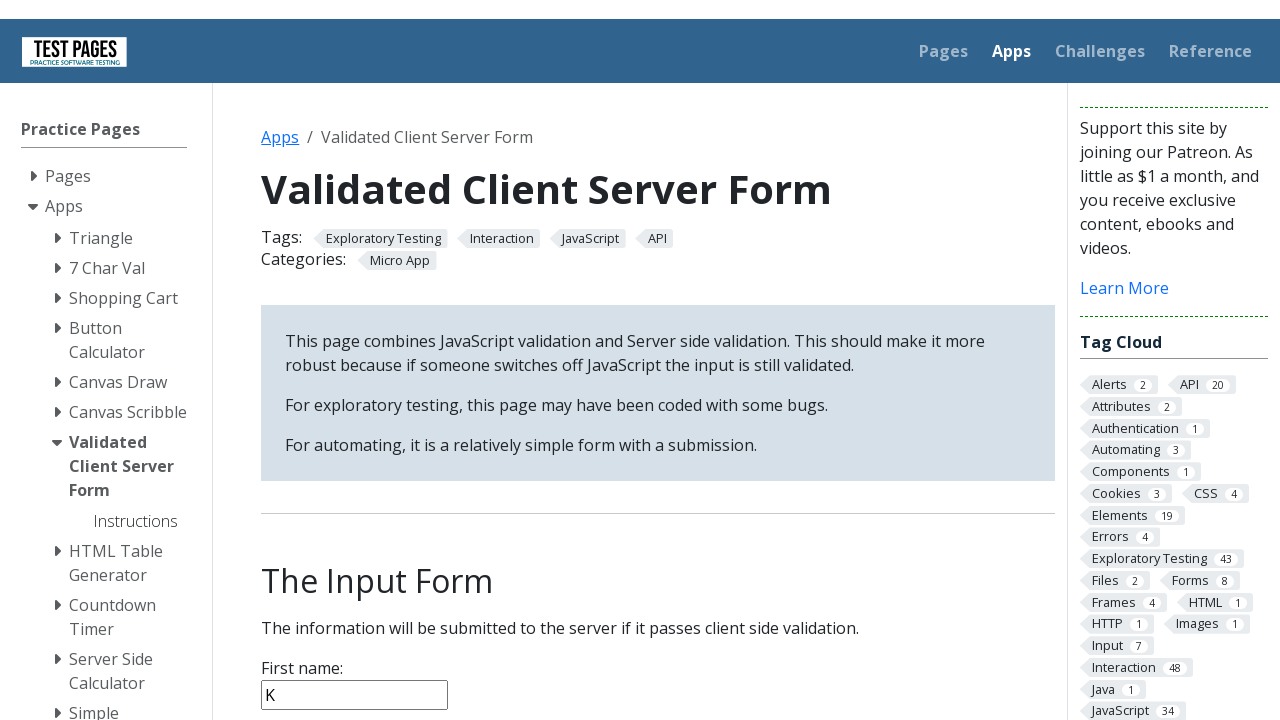

Filled age field with '25' on internal:label="Age:"i
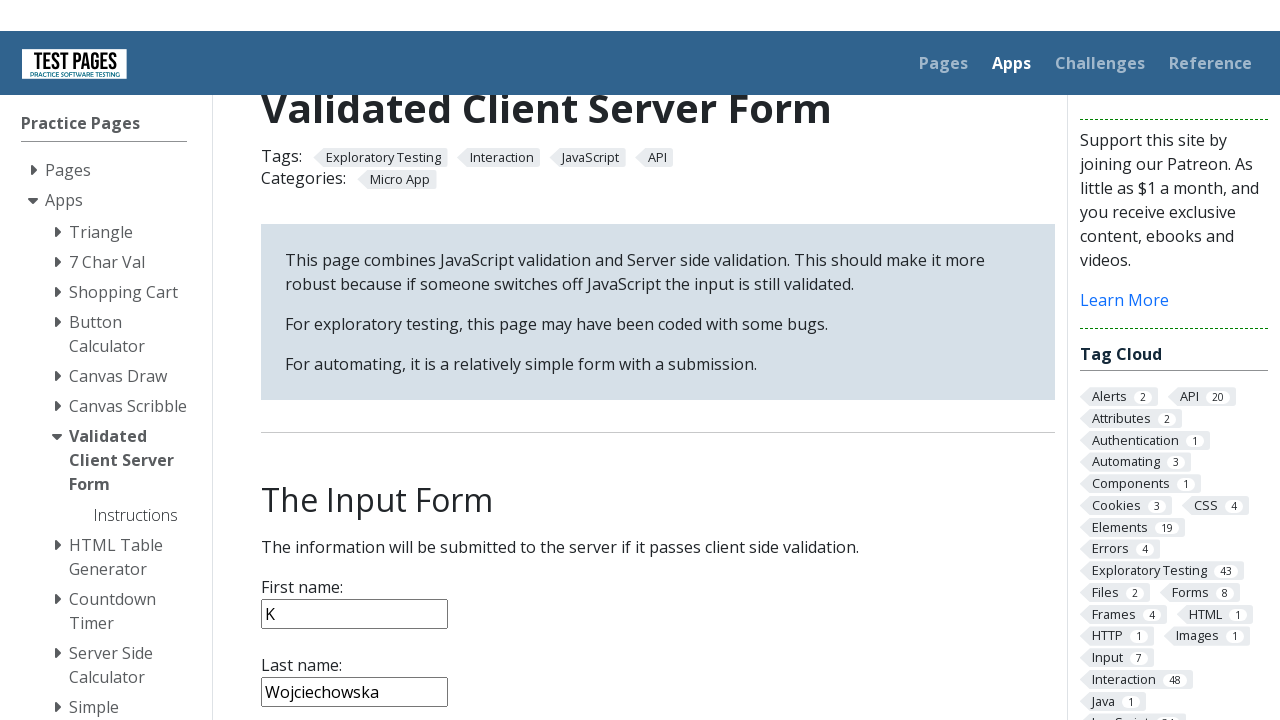

Filled notes field with 'Testing filling data' on internal:label="Notes:"i
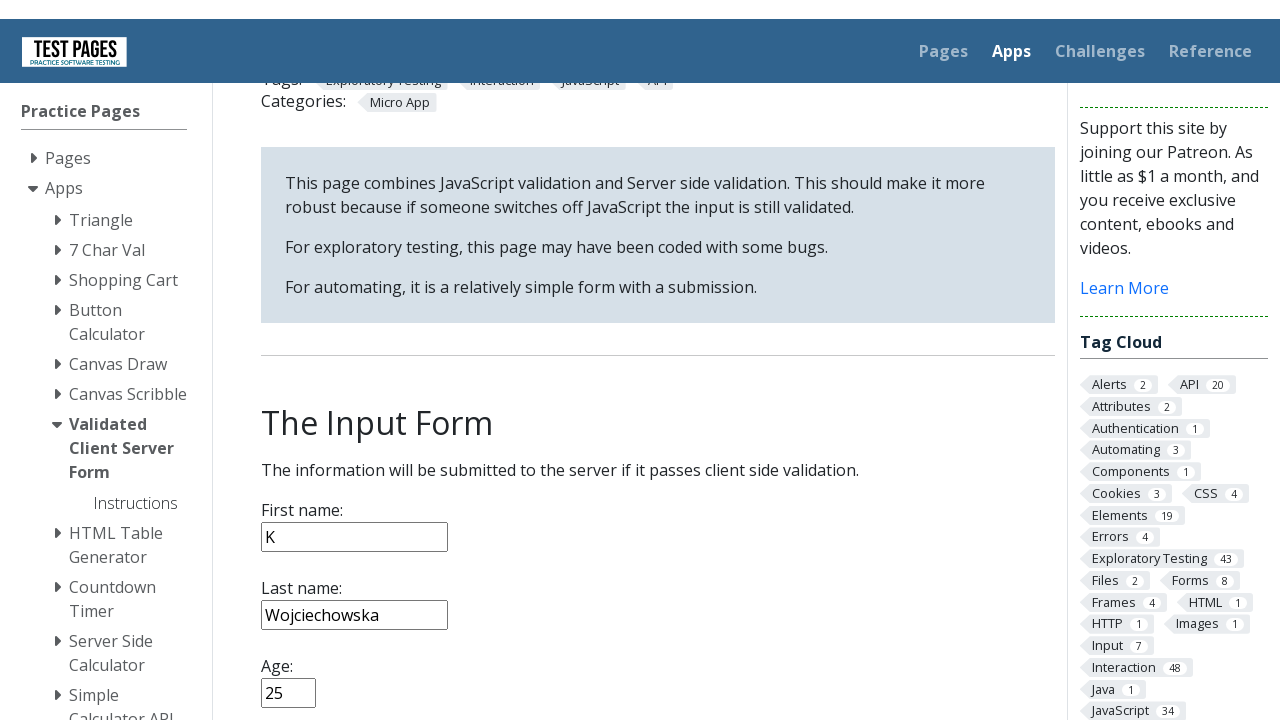

Selected 'France' from country dropdown on internal:role=combobox[name="Country:"i]
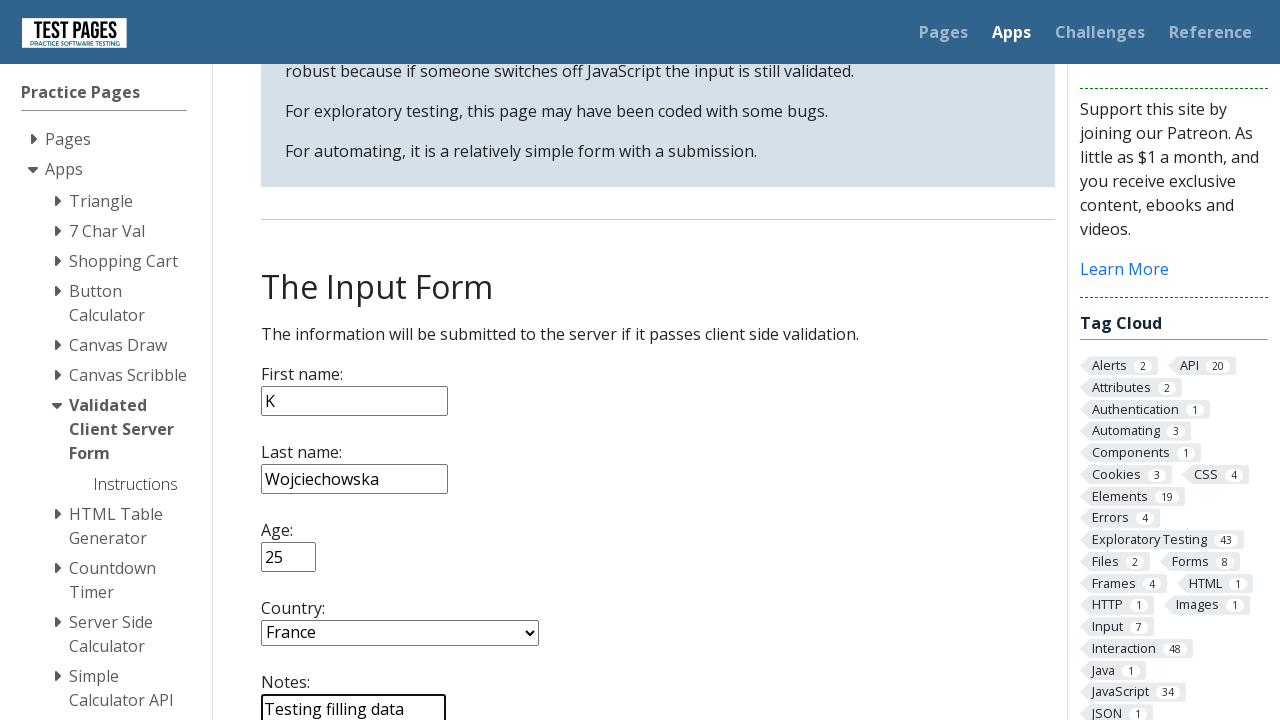

Clicked submit button to attempt form submission with invalid first name at (296, 368) on internal:role=button[name="submit"i]
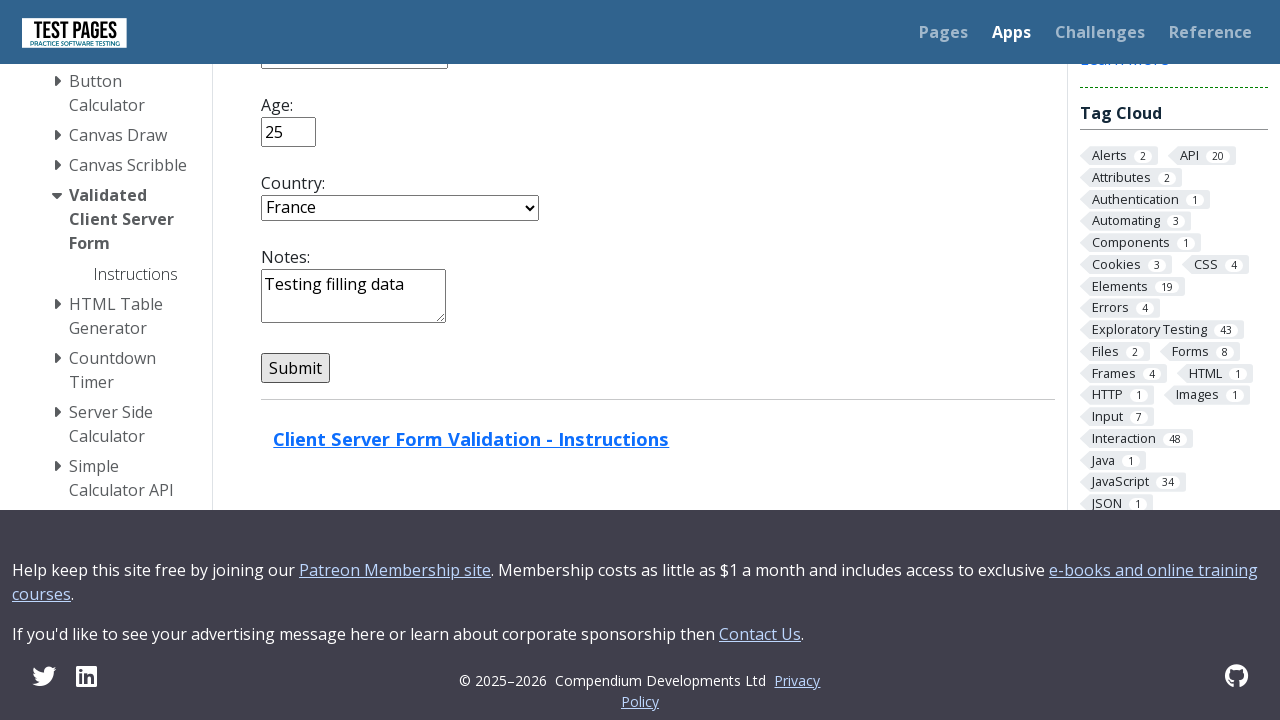

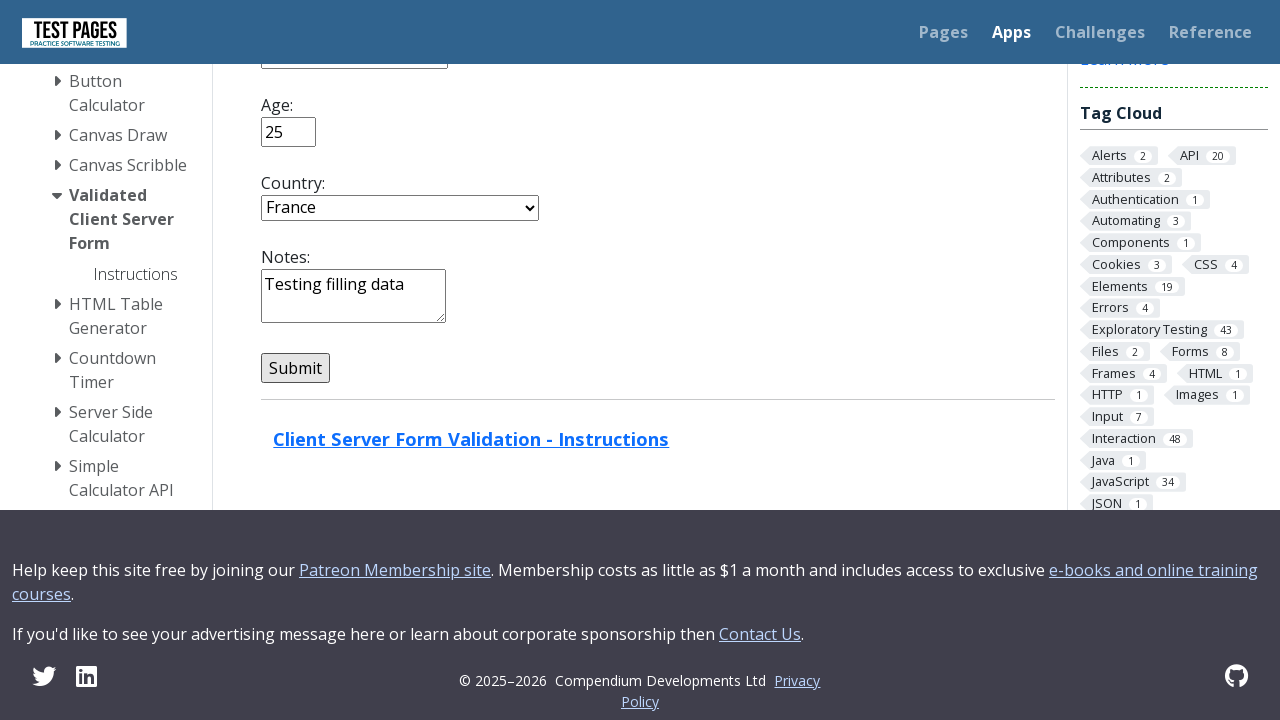